Tests sortable table by clicking column header to sort and verifying the sorted order

Starting URL: https://the-internet.herokuapp.com/tables

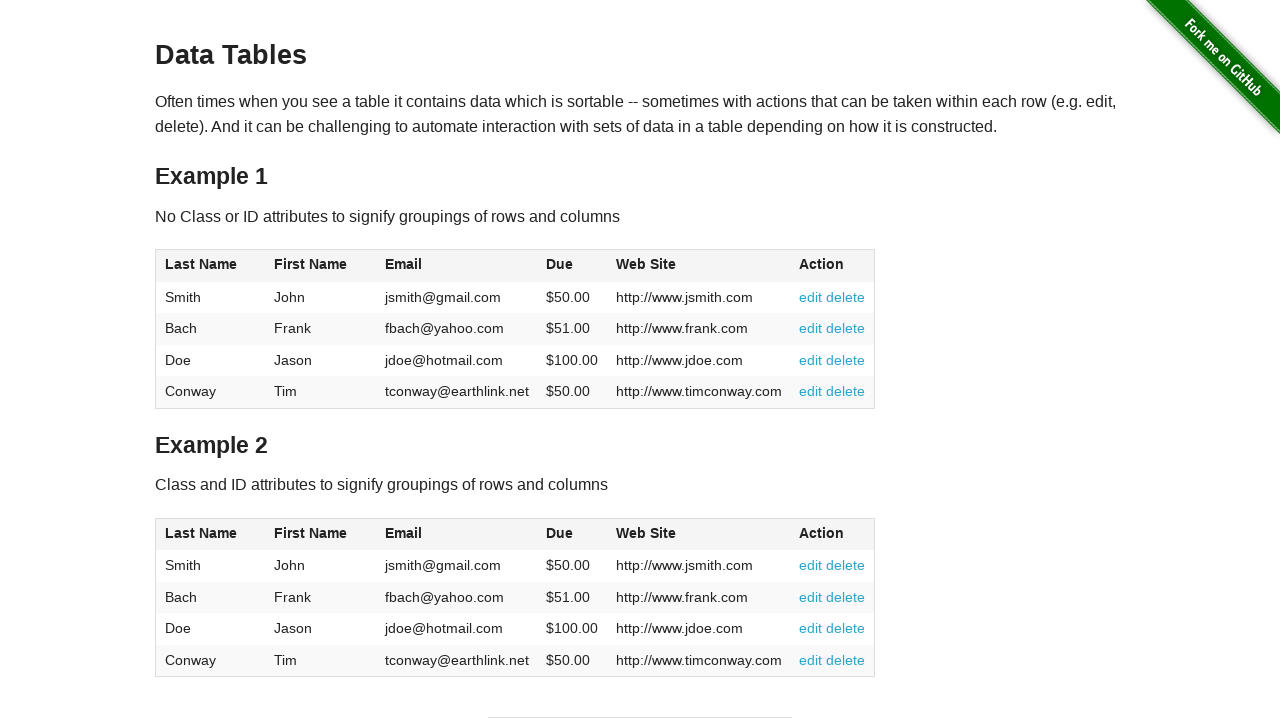

Clicked first name column header to sort at (321, 266) on .example .tablesorter:nth-child(5) tr .header:nth-of-type(2)
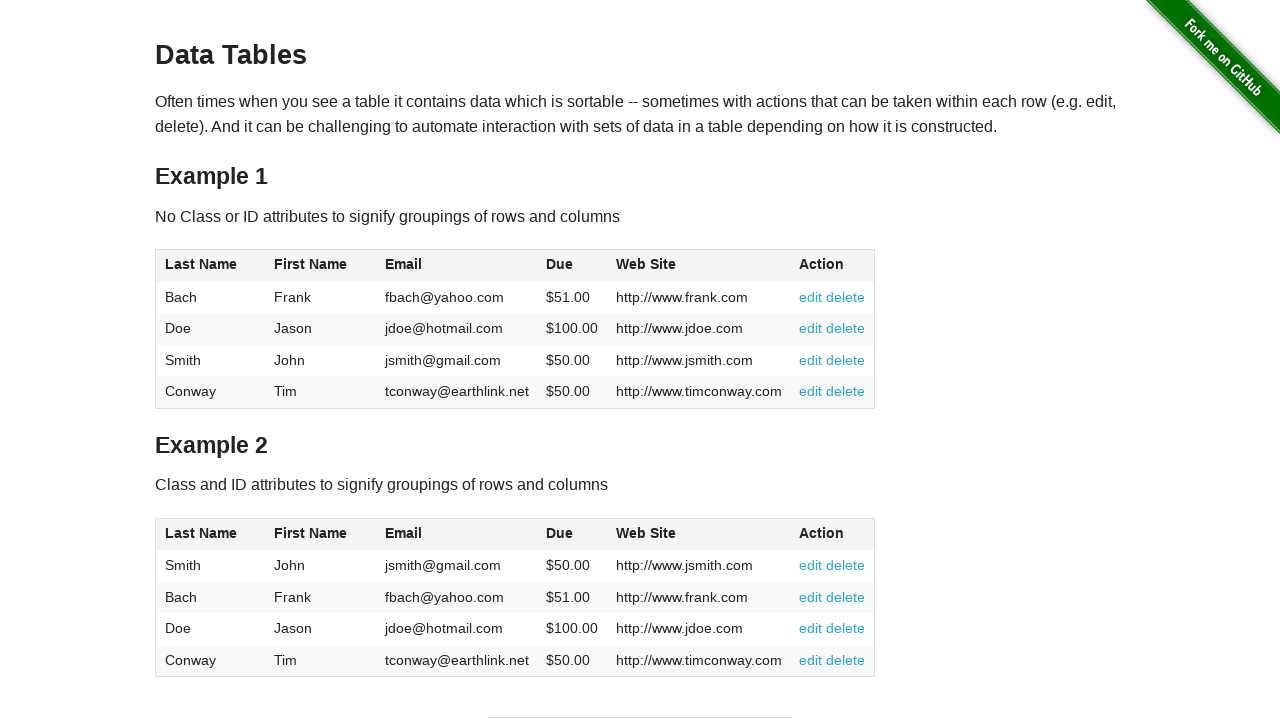

Table sorted and table rows are visible
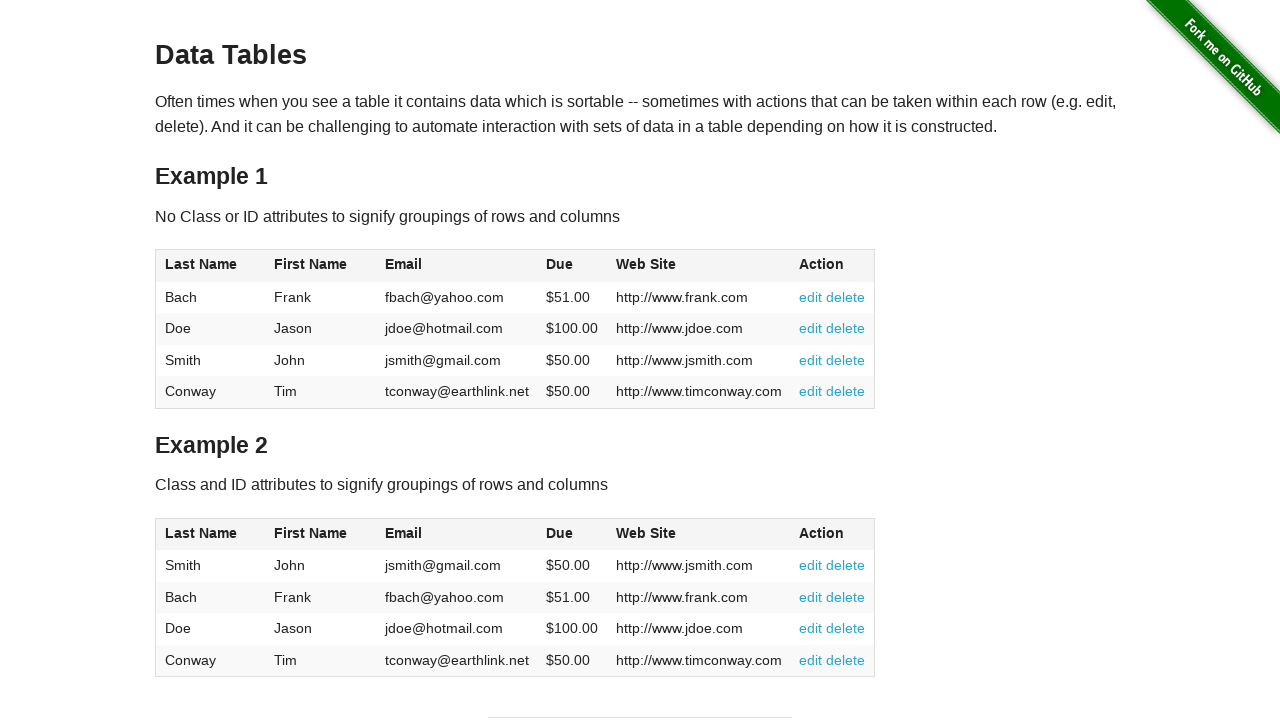

Retrieved all first names from sorted table
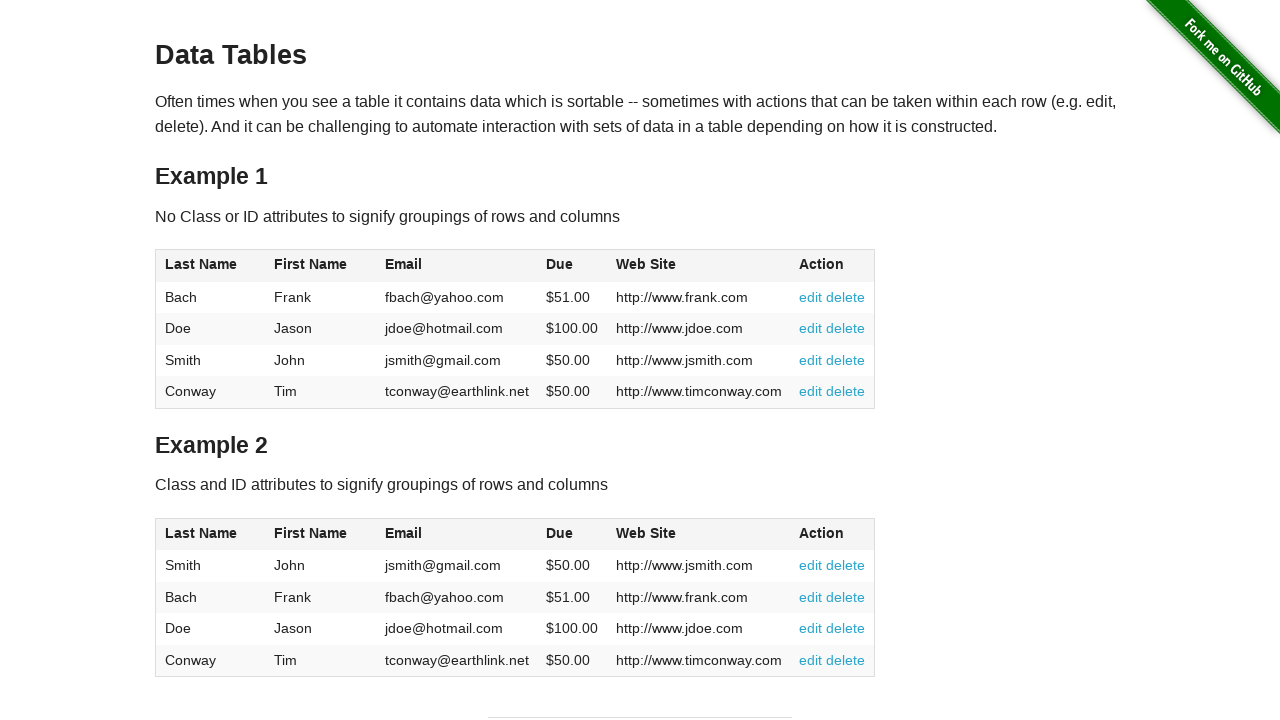

Verified table contains exactly 4 names
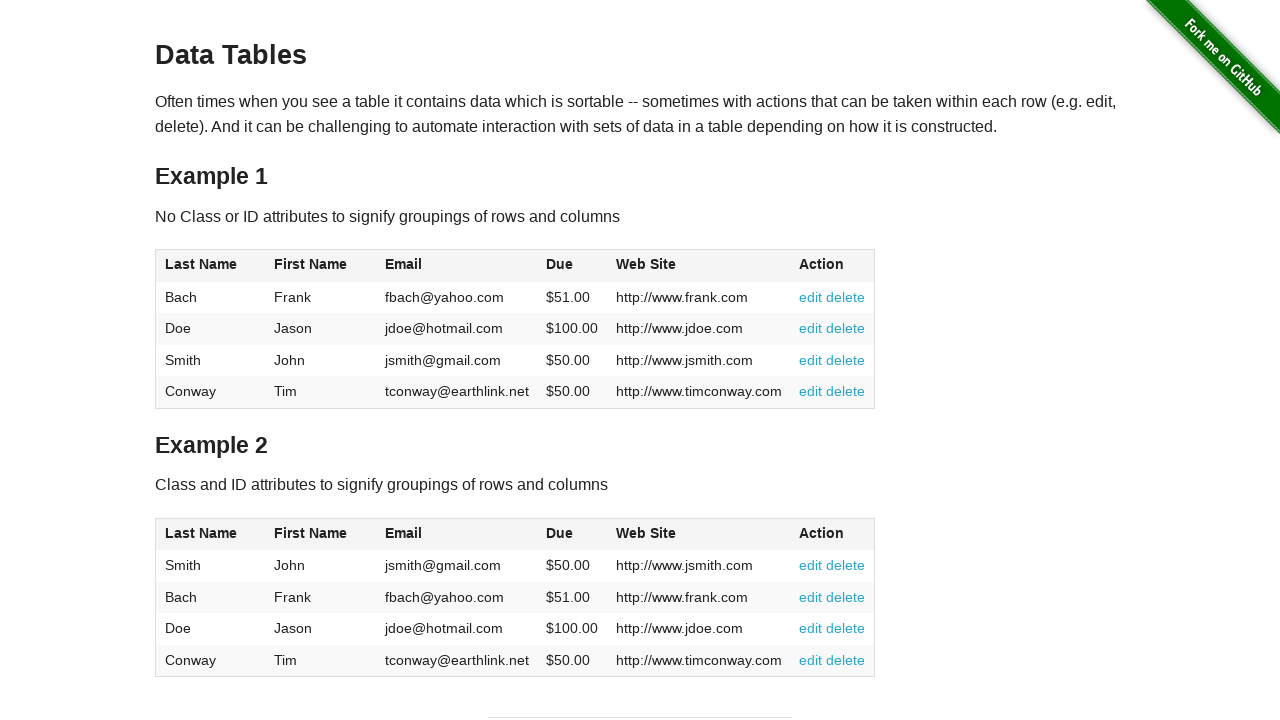

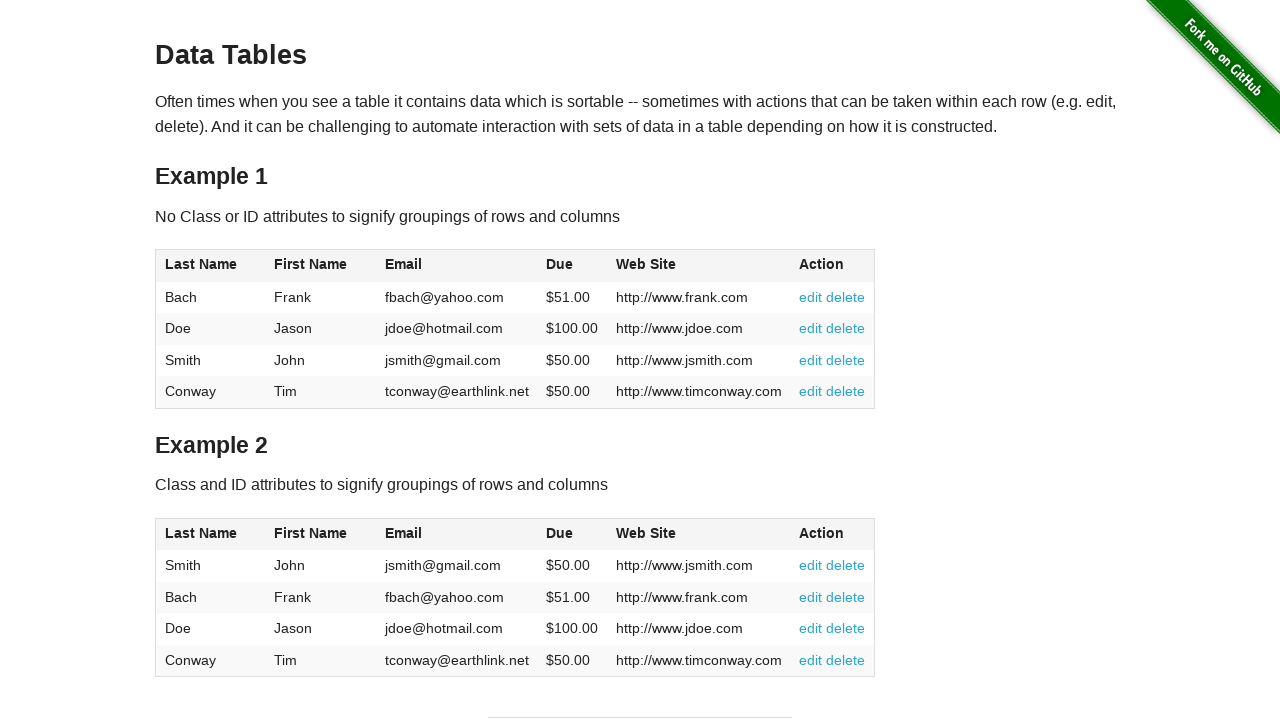